Tests double-click functionality on a button and verifies that the expected text appears after double-clicking

Starting URL: https://automationfc.github.io/basic-form/

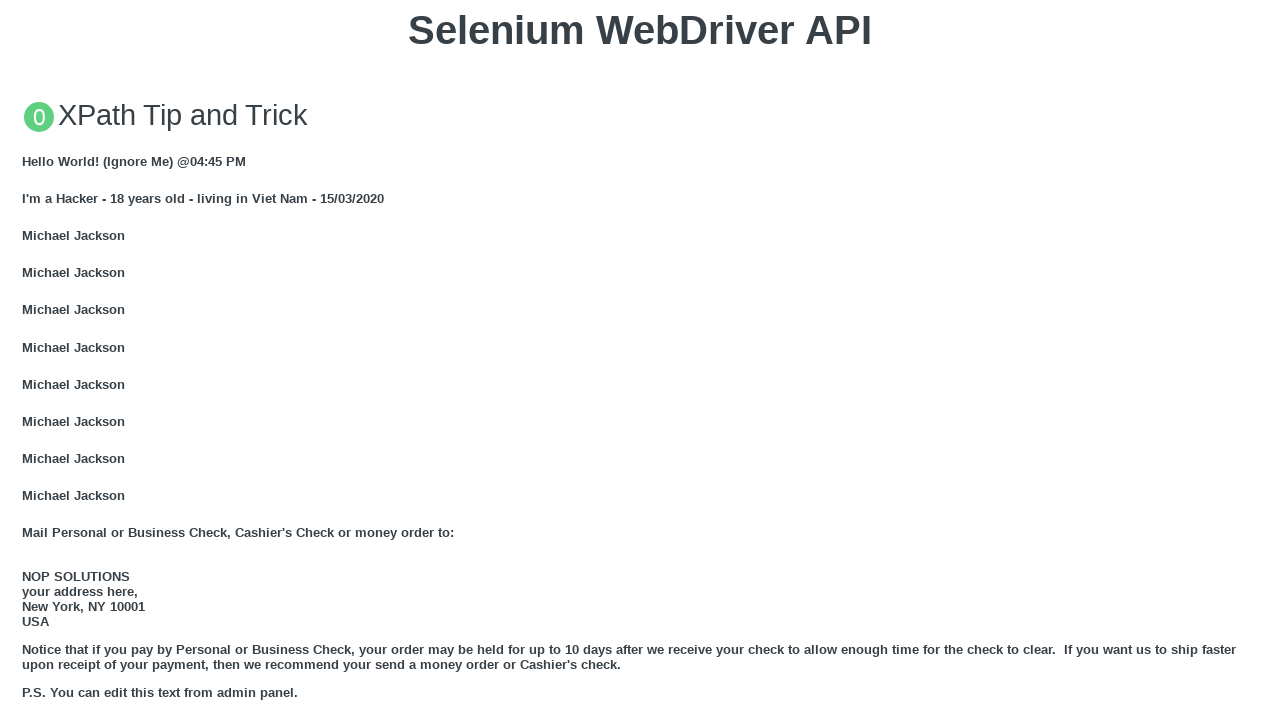

Navigated to the basic form page
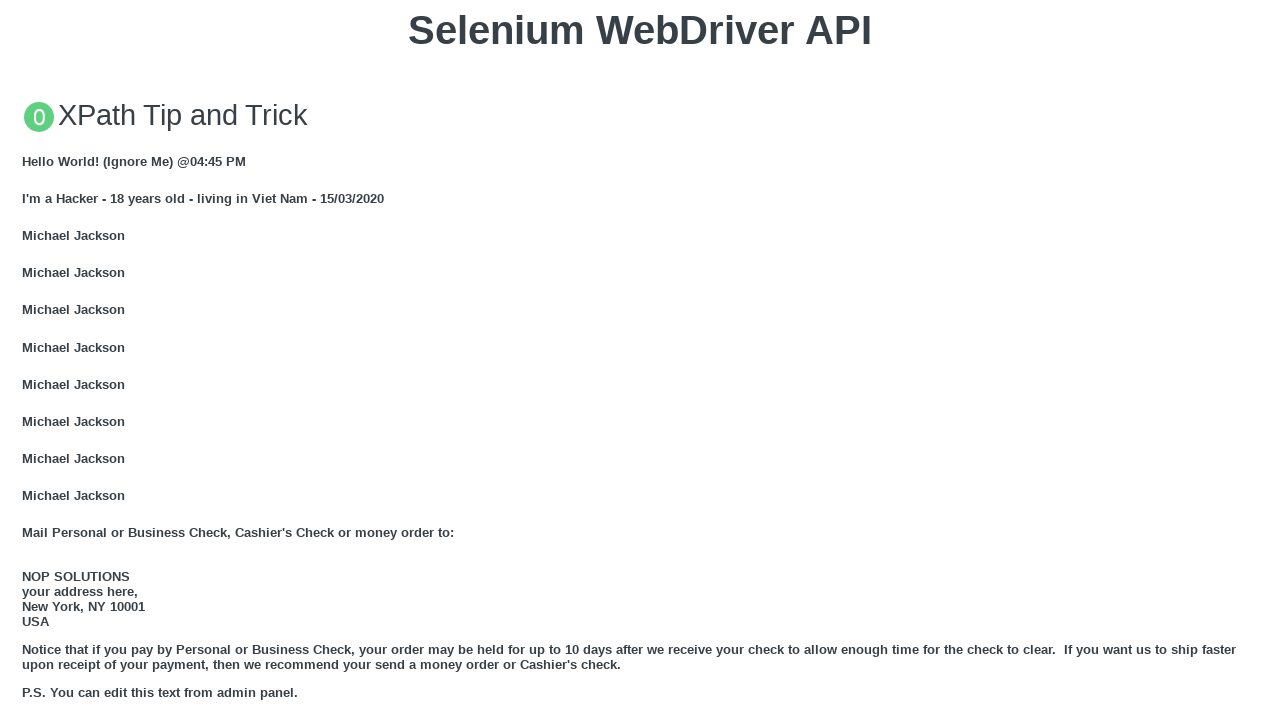

Double-clicked the 'Double click me' button at (640, 361) on xpath=//button[text()='Double click me']
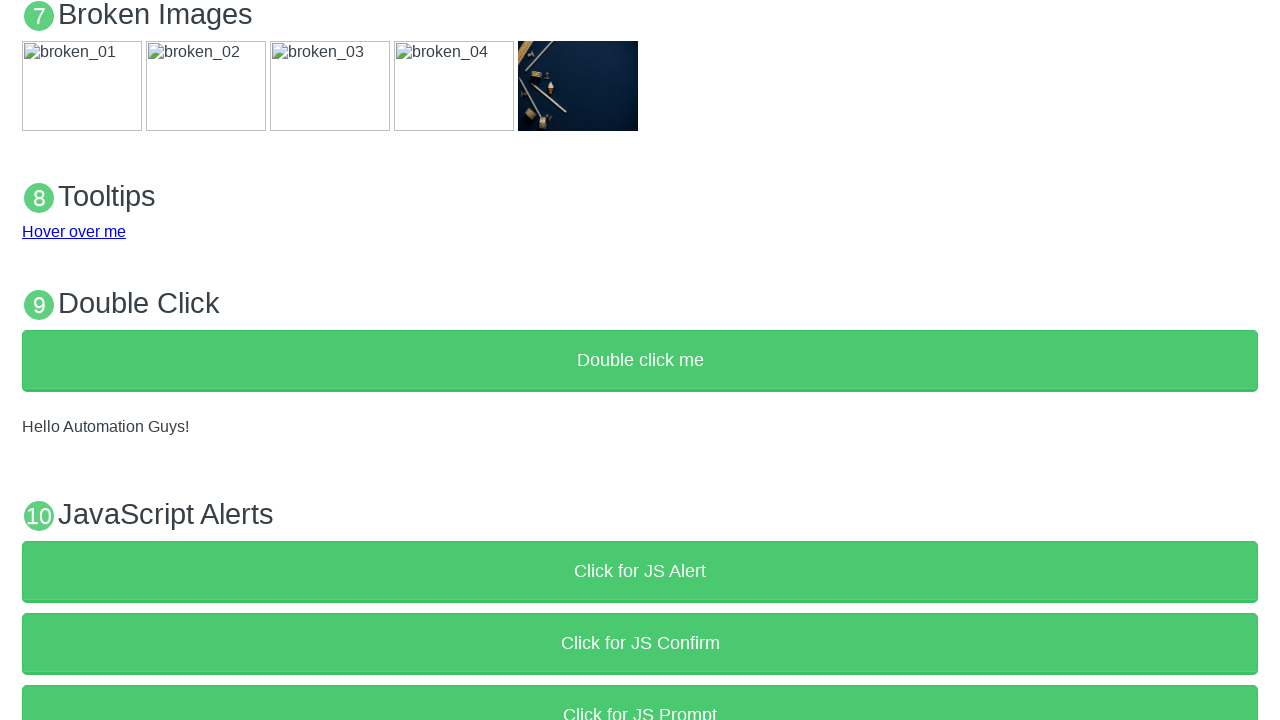

Verified that demo text 'Hello Automation Guys!' appeared after double-click
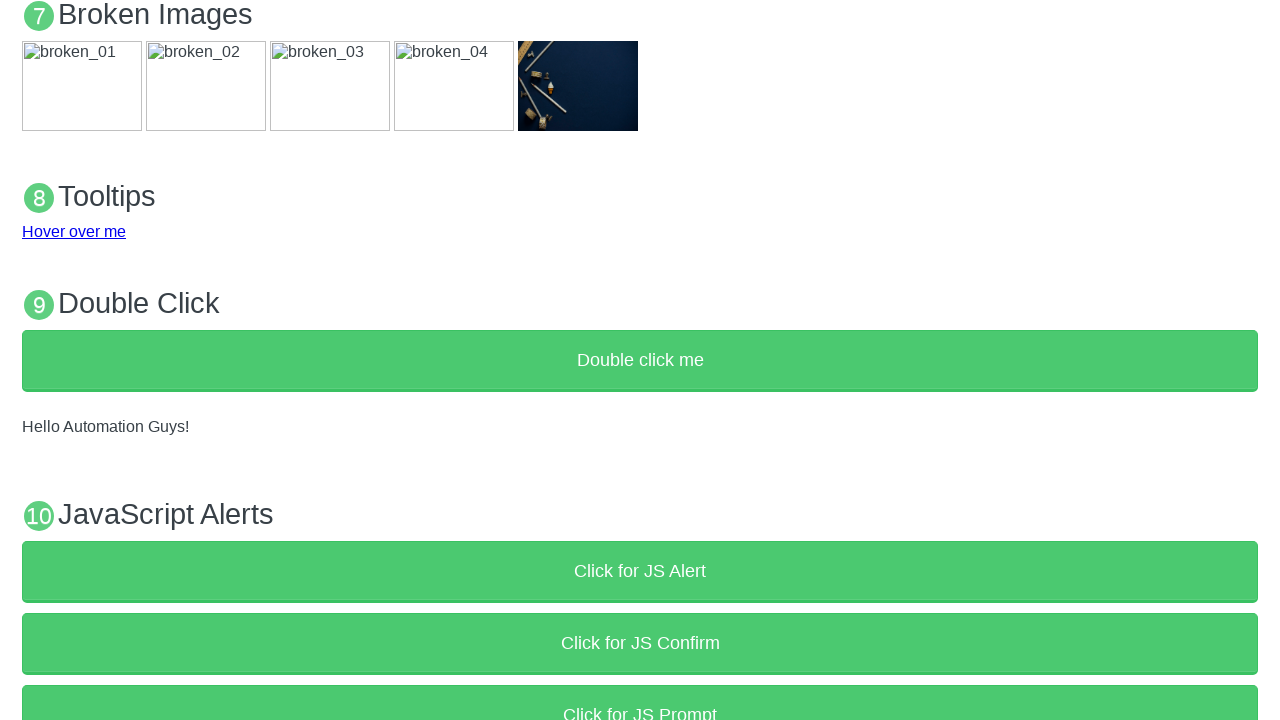

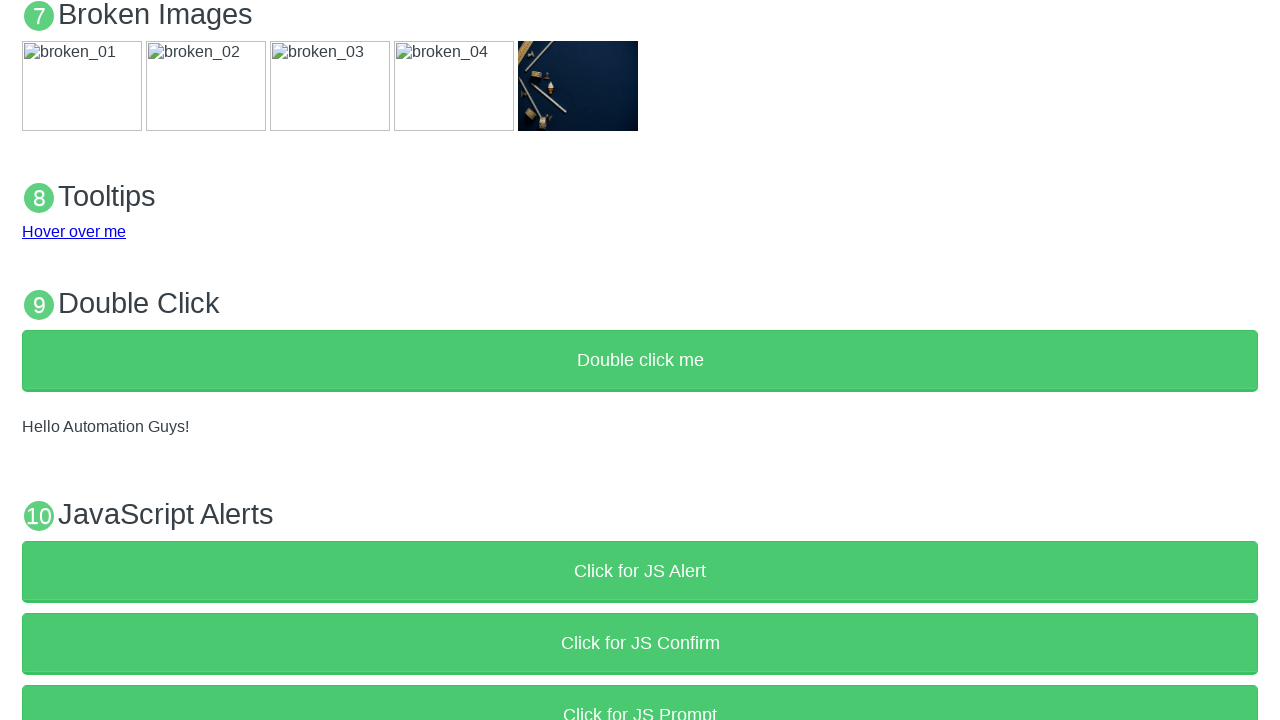